Tests table functionality by scrolling to a fixed header table, extracting values from table cells, calculating their sum, and verifying it matches the displayed total

Starting URL: https://rahulshettyacademy.com/AutomationPractice/

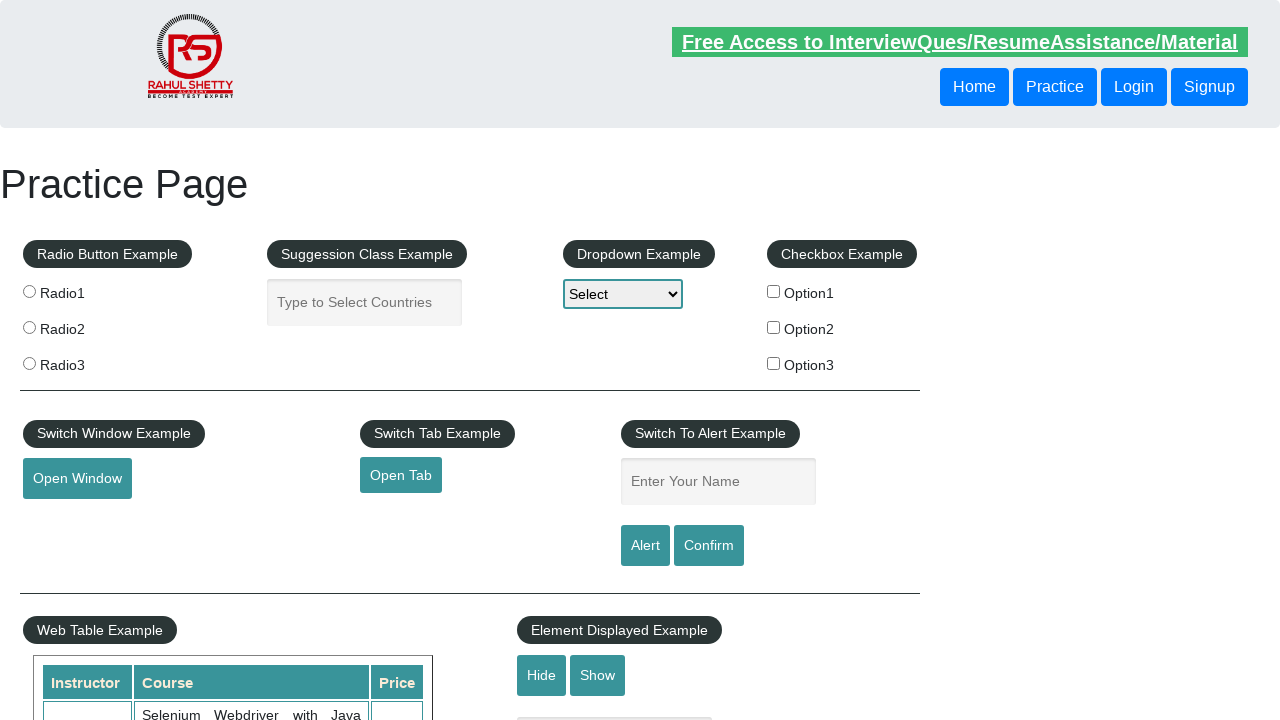

Scrolled down 500px to reach table section
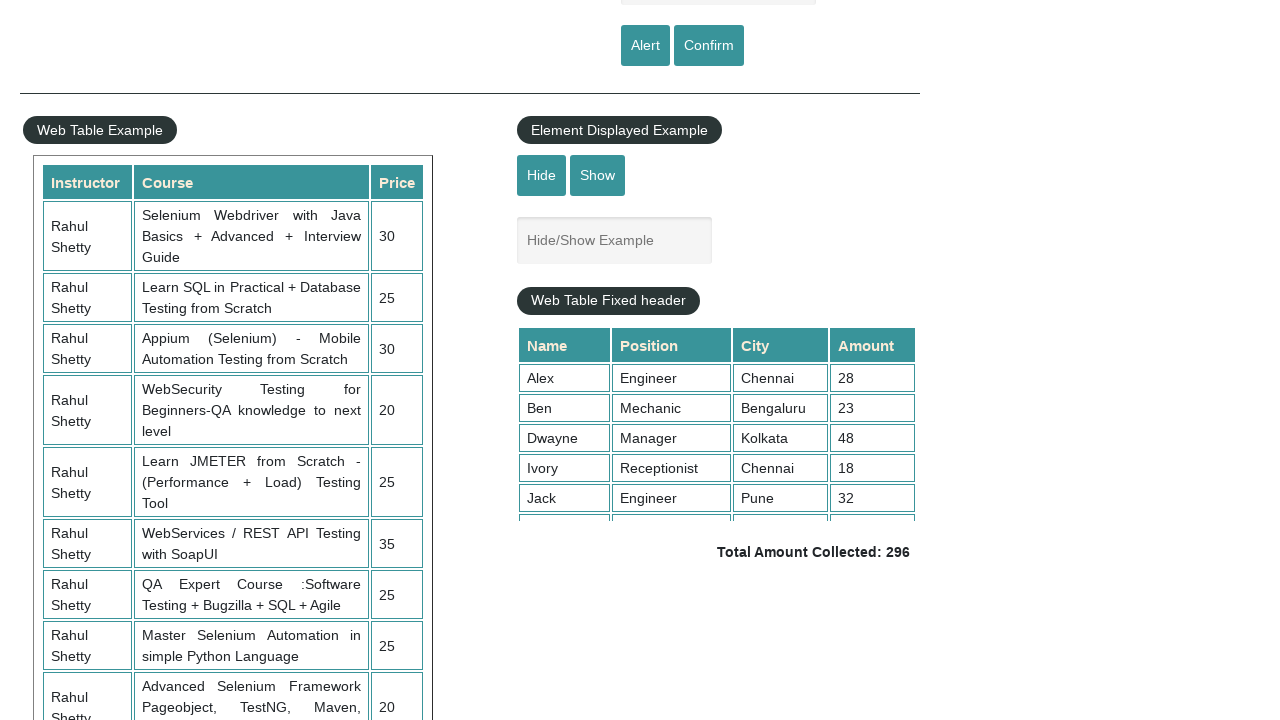

Scrolled within fixed header table to bottom
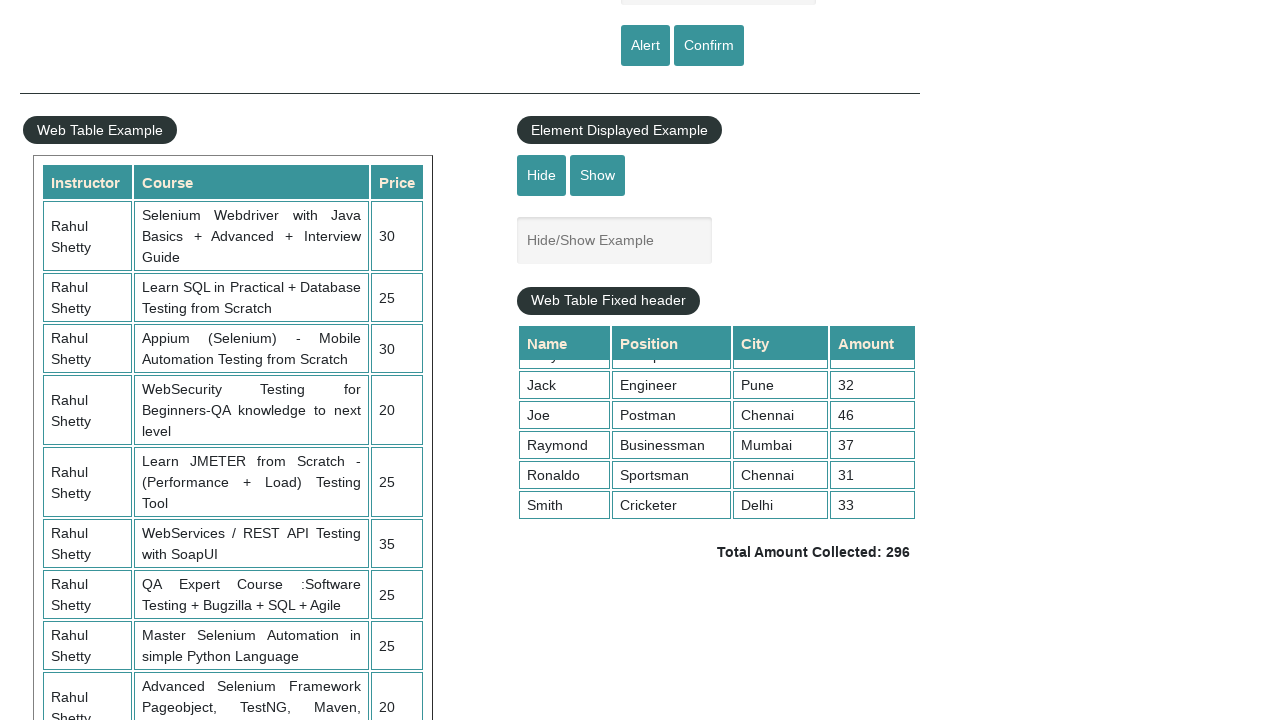

Table cells in 4th column loaded
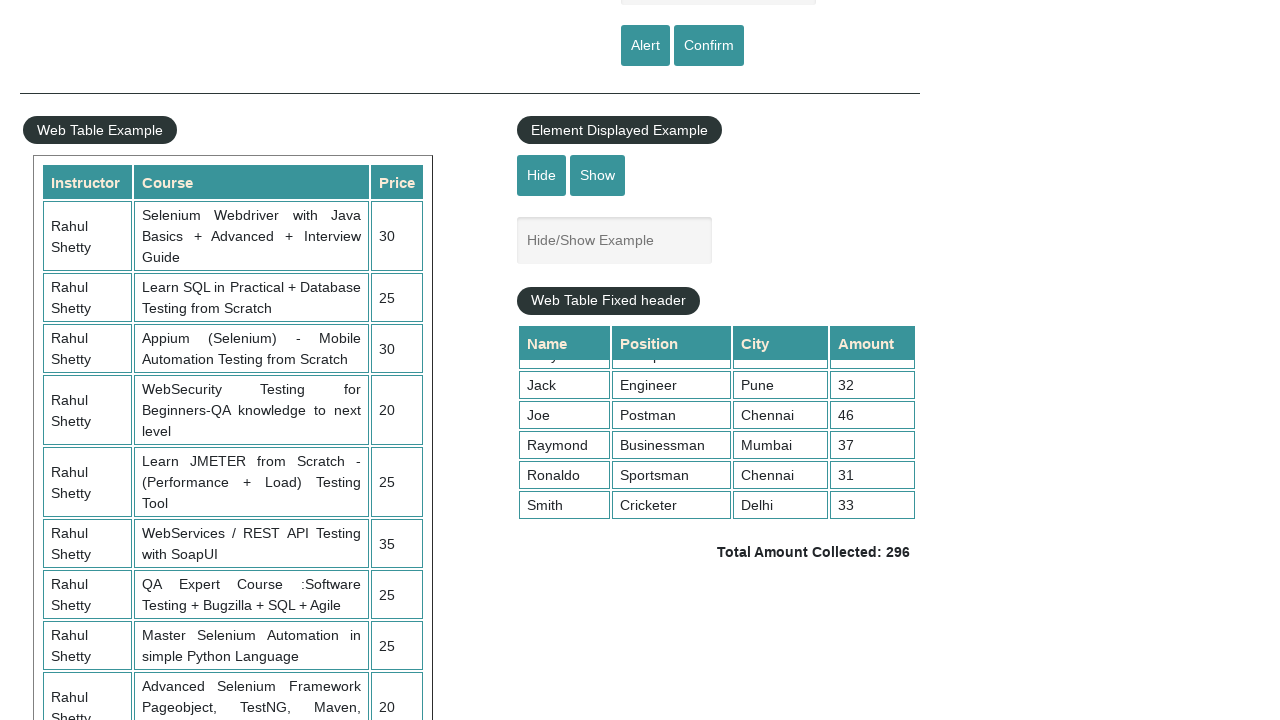

Retrieved 9 amount values from table 4th column
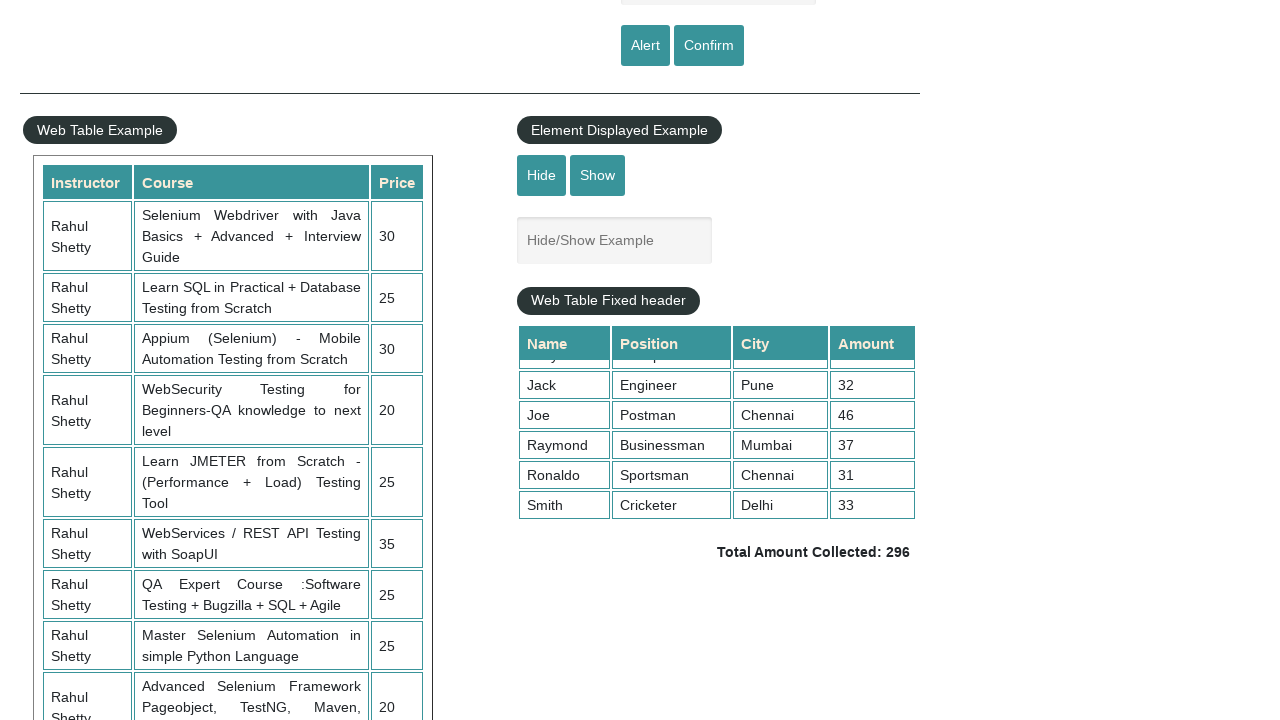

Calculated sum of all table amounts: 296
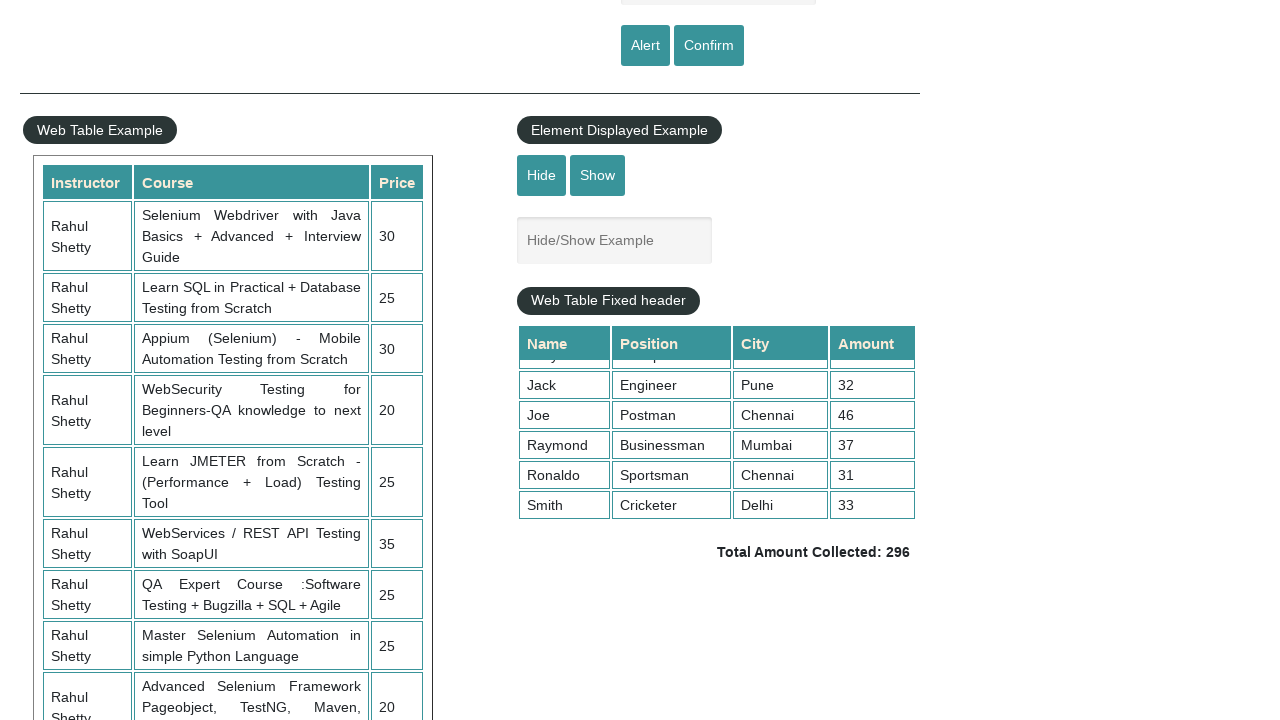

Retrieved displayed total amount: 296
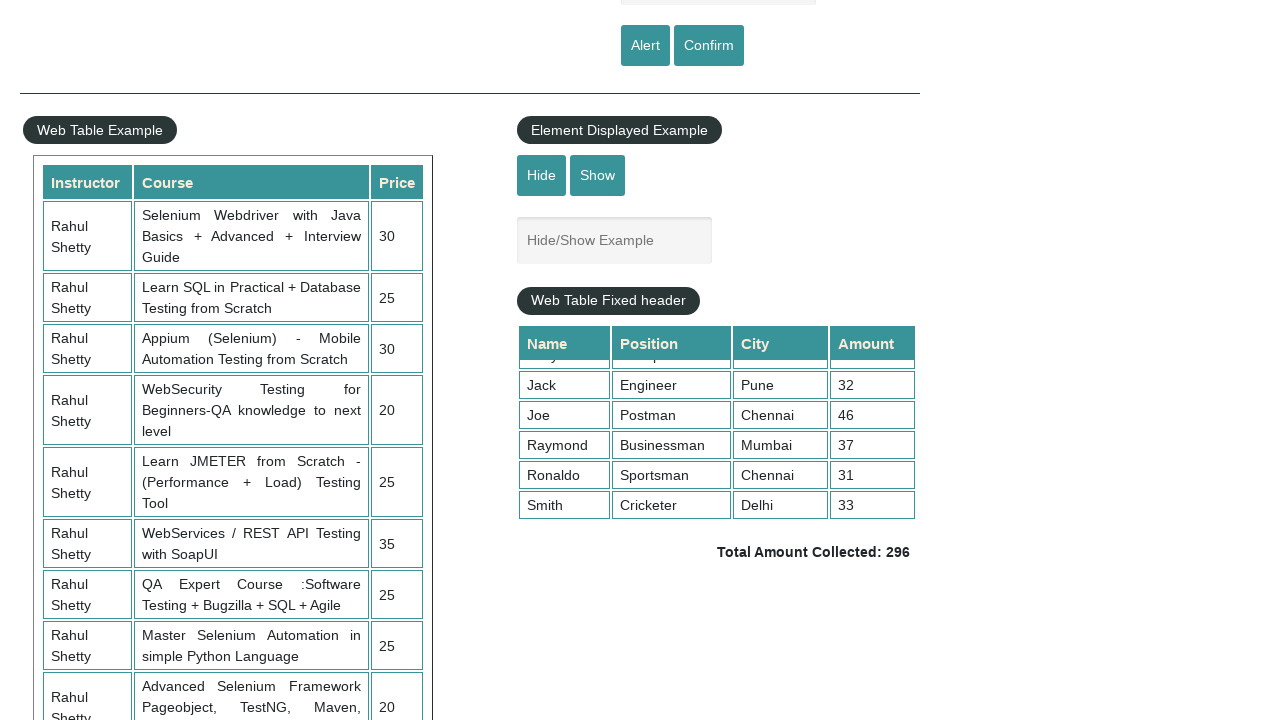

Verified calculated sum (296) matches displayed total (296)
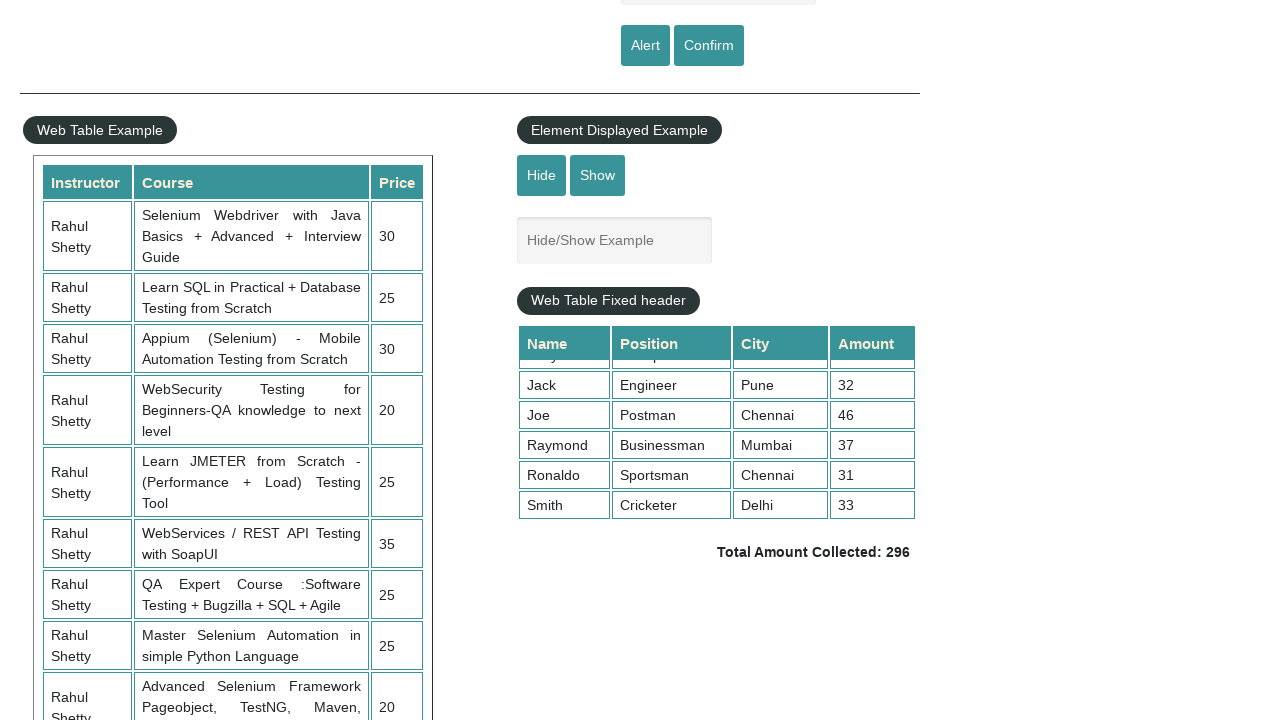

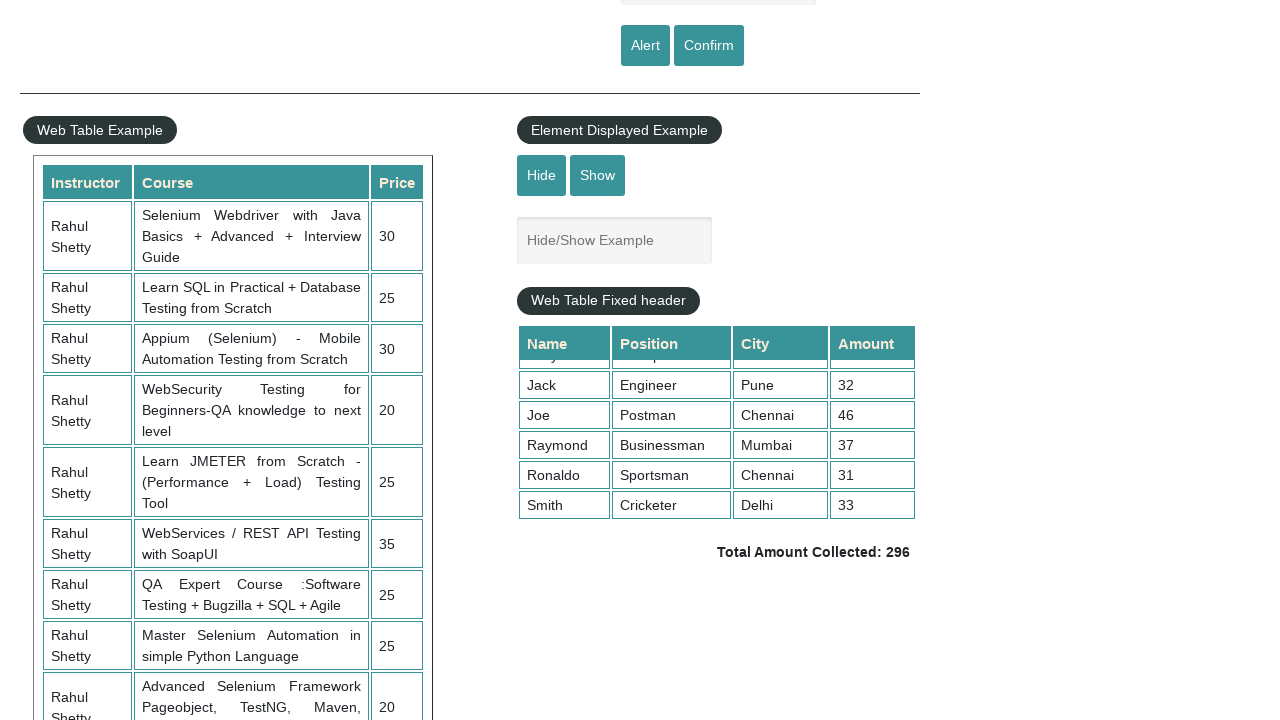